Tests the passenger selection dropdown functionality by clicking to increase adult passenger count multiple times and closing the dropdown

Starting URL: https://rahulshettyacademy.com/dropdownsPractise/

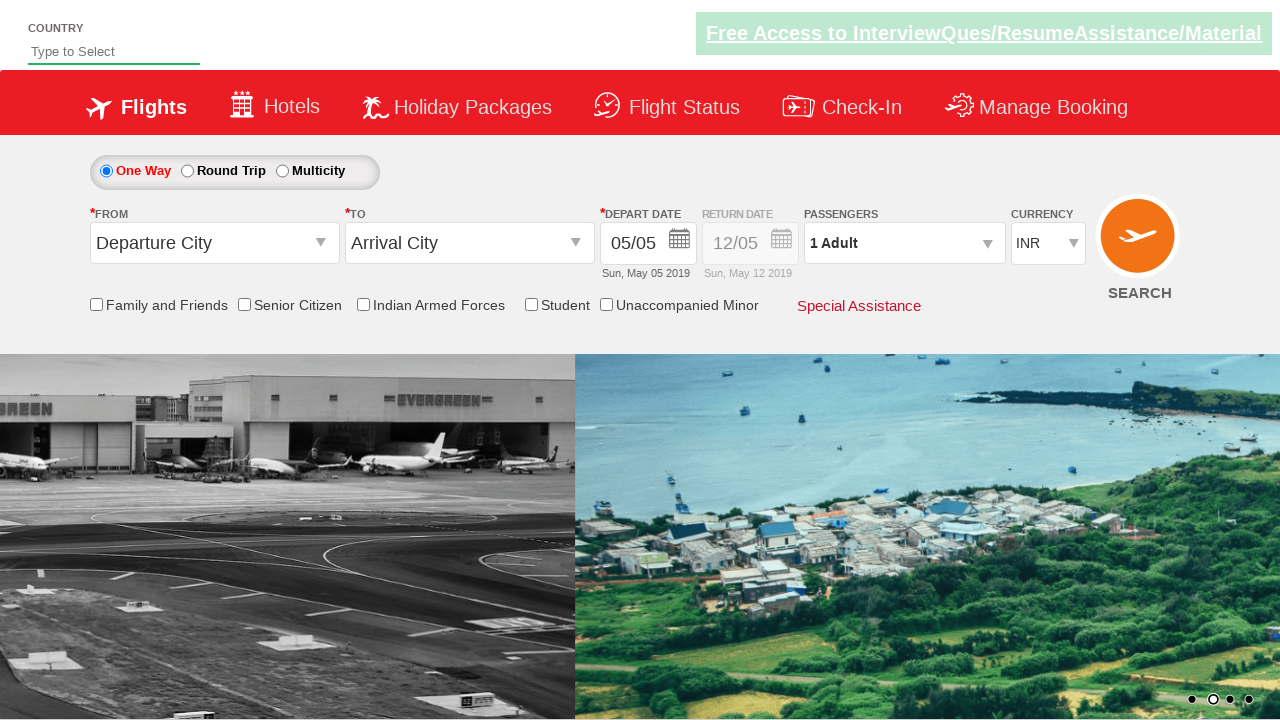

Clicked on passenger info dropdown to open it at (904, 243) on #divpaxinfo
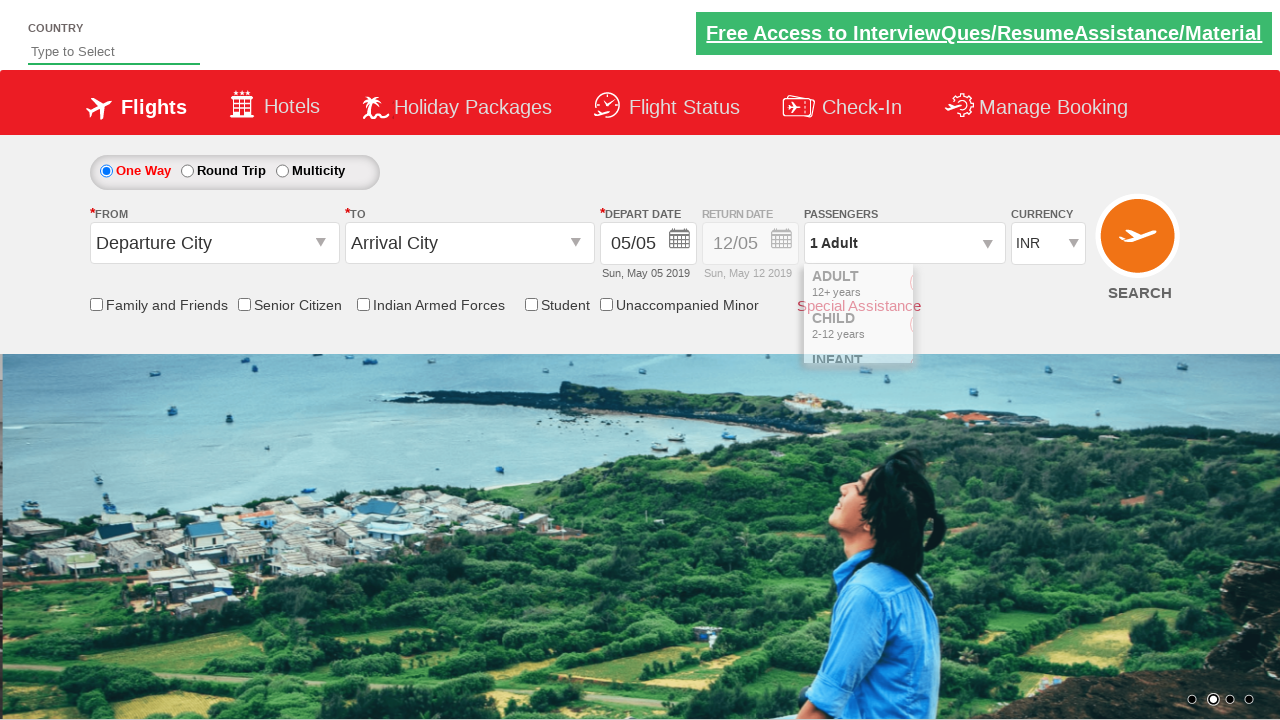

Waited for increase adult button to become visible
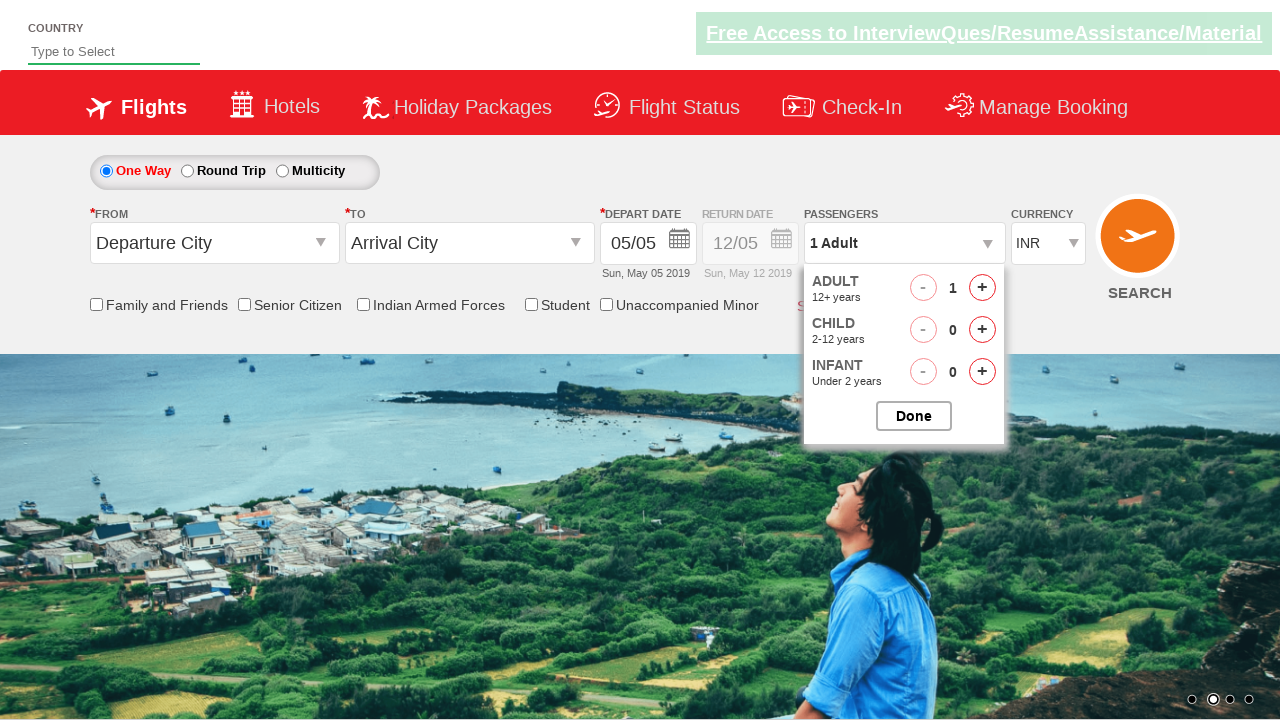

Clicked increase adult button (click 1 of 4) at (982, 288) on #hrefIncAdt
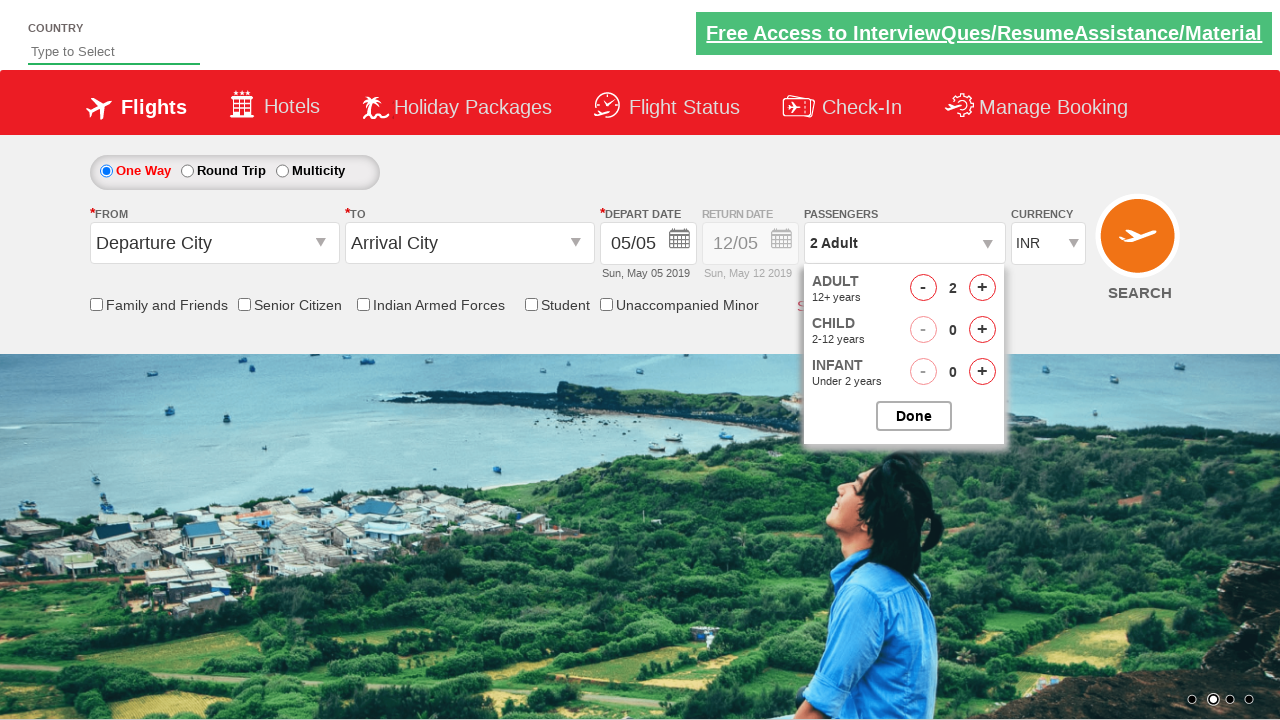

Clicked increase adult button (click 2 of 4) at (982, 288) on #hrefIncAdt
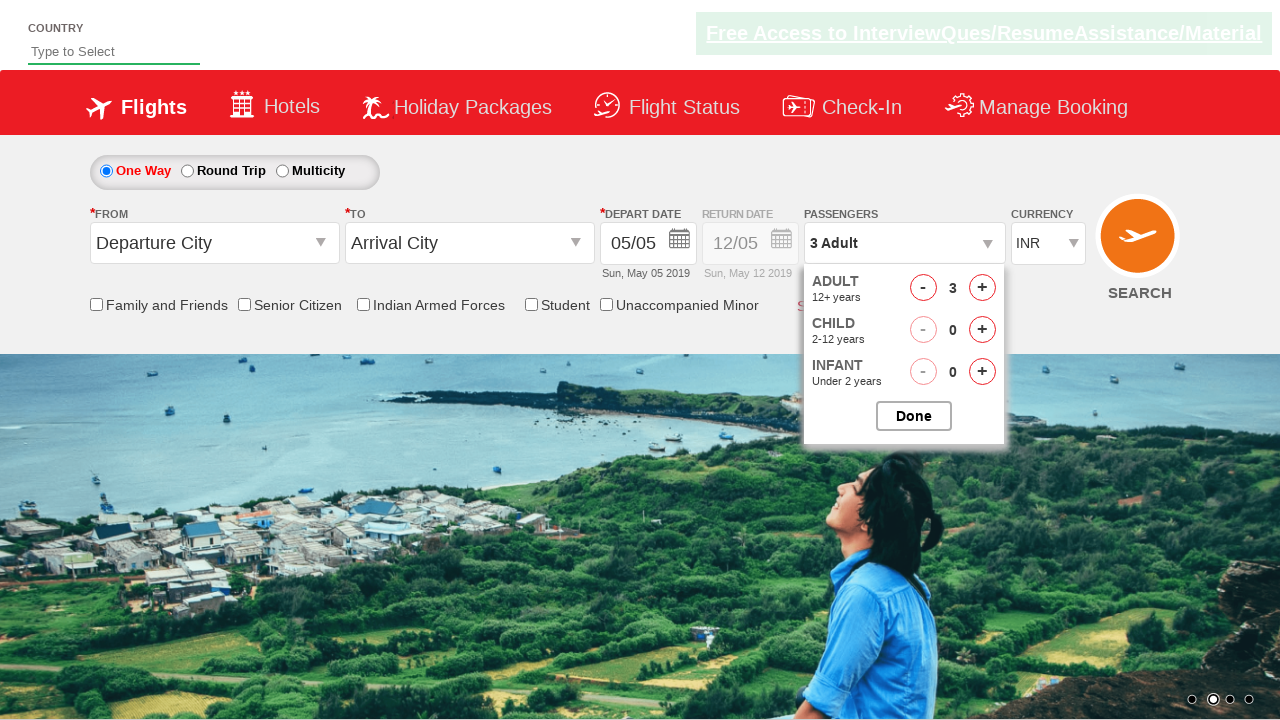

Clicked increase adult button (click 3 of 4) at (982, 288) on #hrefIncAdt
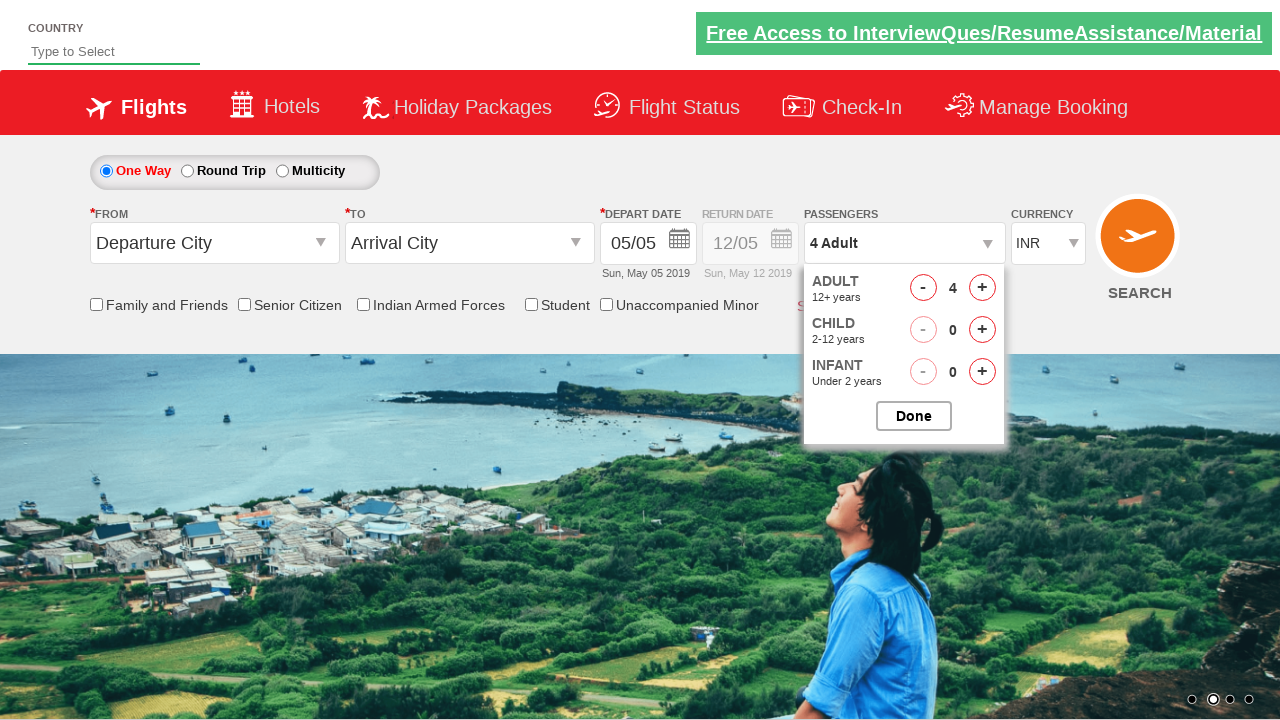

Clicked increase adult button (click 4 of 4) at (982, 288) on #hrefIncAdt
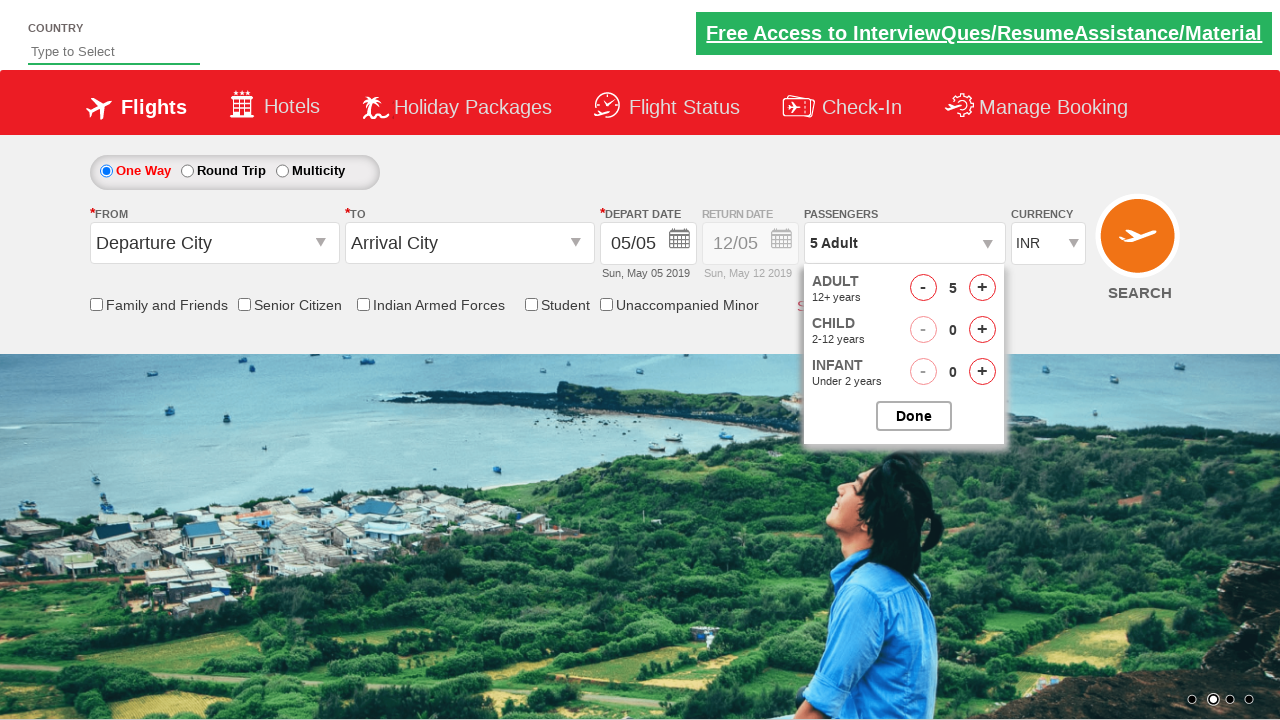

Closed the passenger selection dropdown at (914, 416) on #btnclosepaxoption
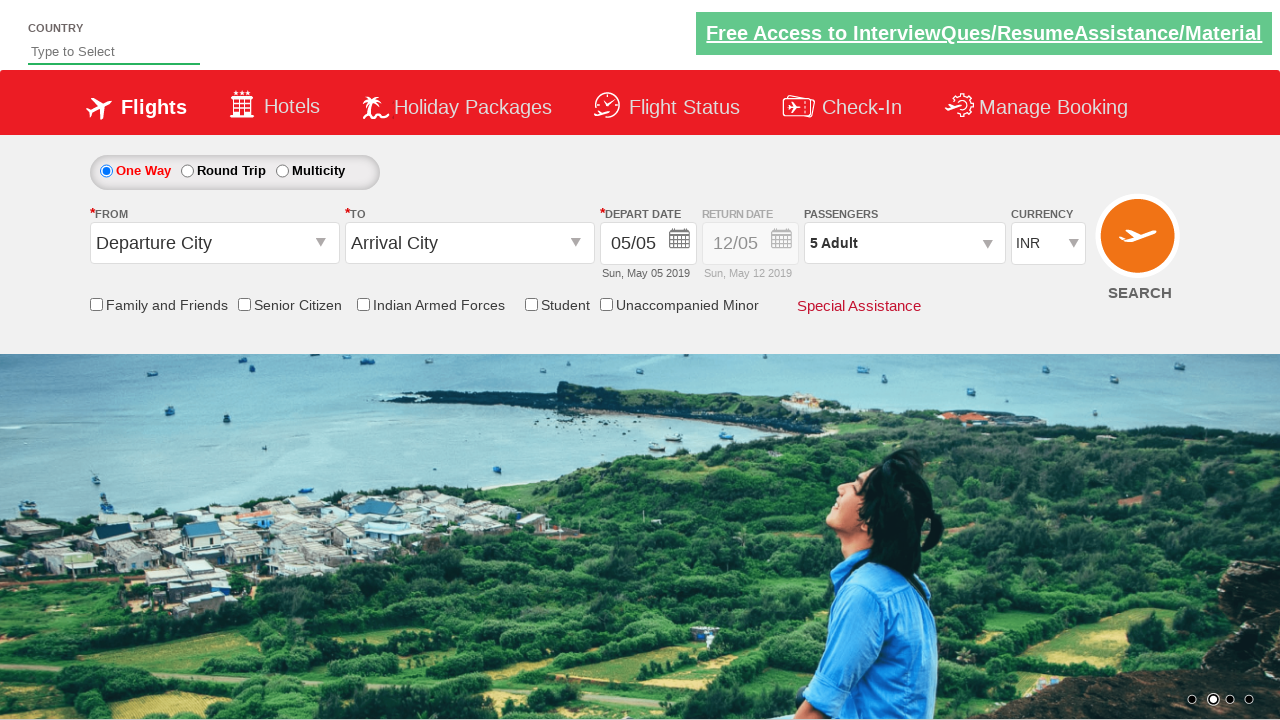

Retrieved passenger info text: 5 Adult
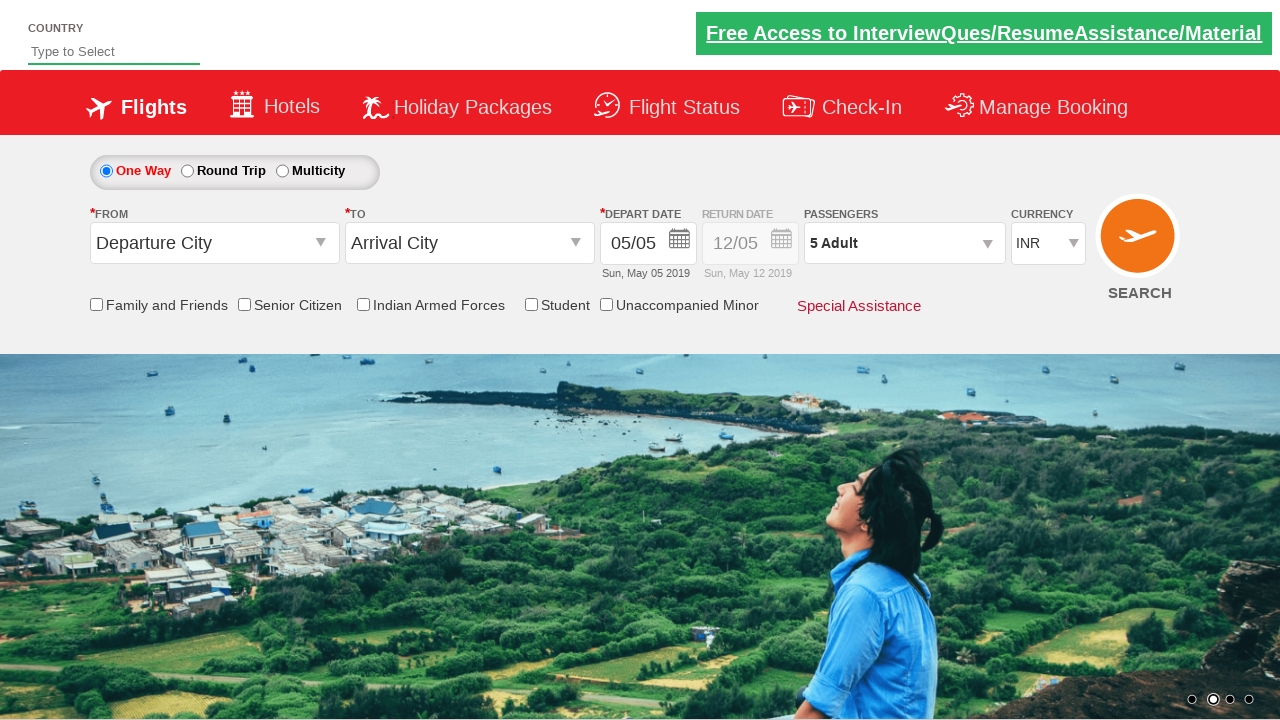

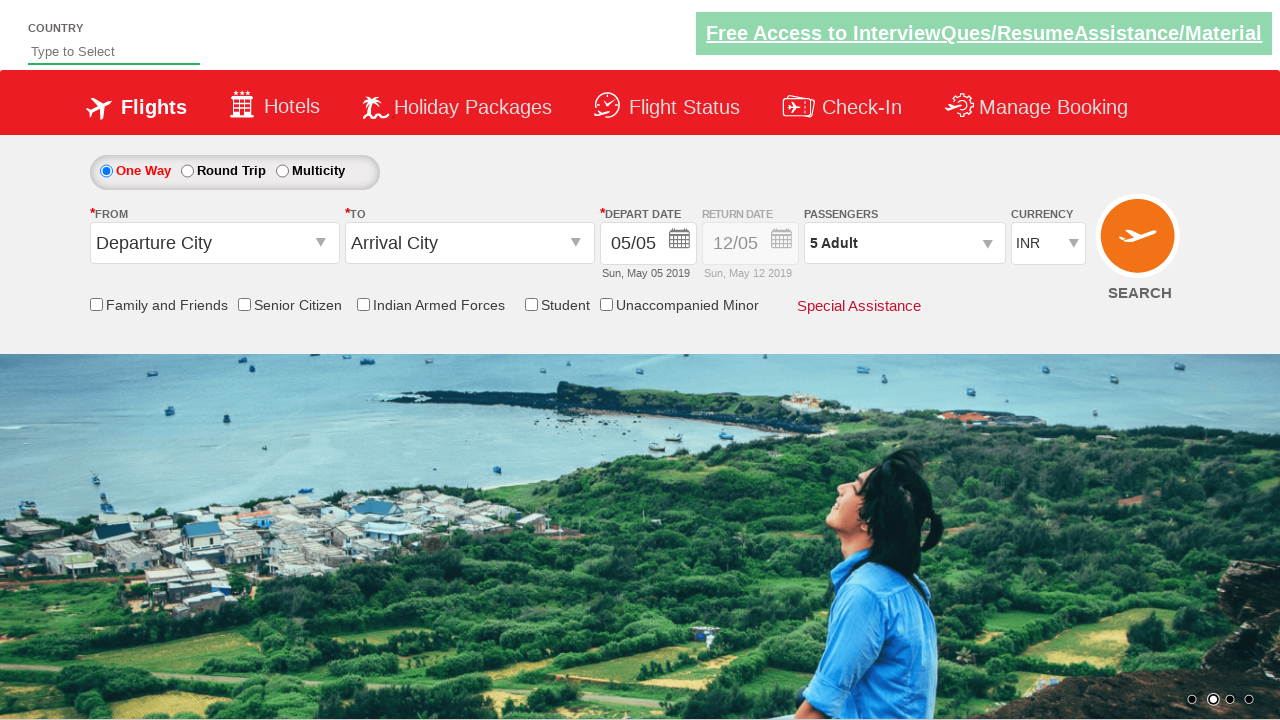